Tests a registration form by filling all required input fields in the first block and submitting the form, then verifies successful registration by checking for a congratulations message.

Starting URL: http://suninjuly.github.io/registration2.html

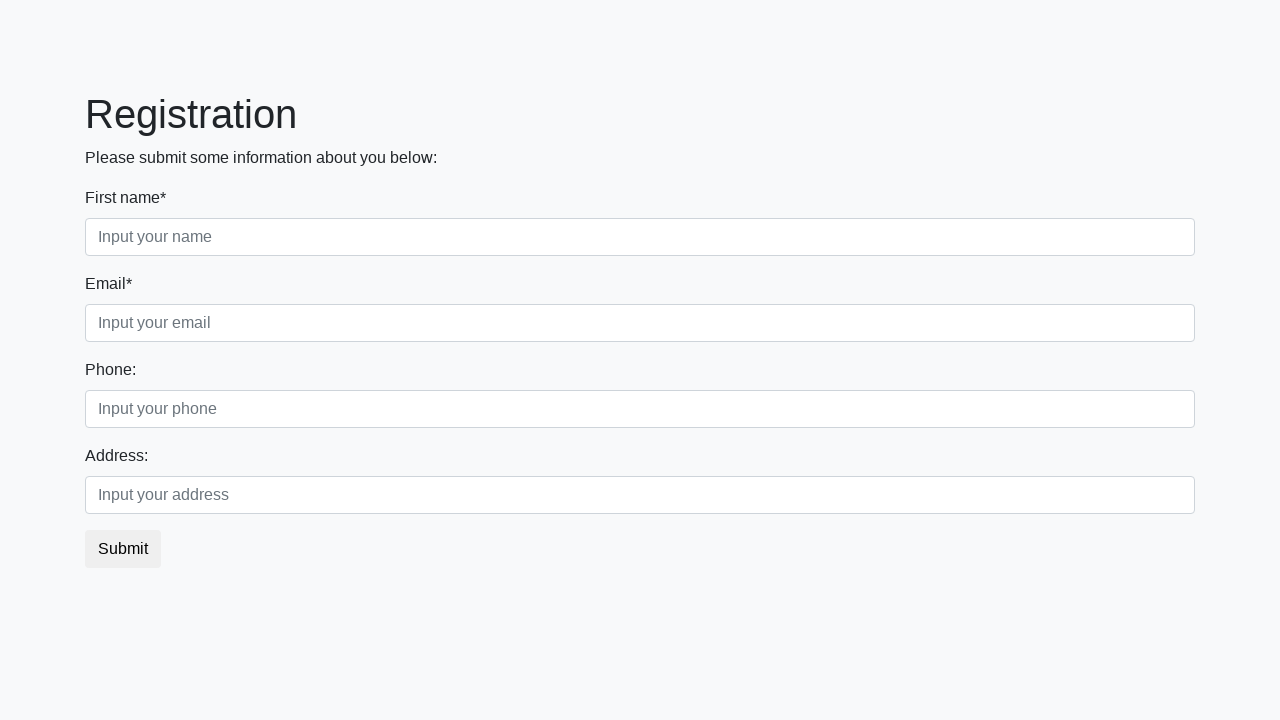

Navigated to registration form page
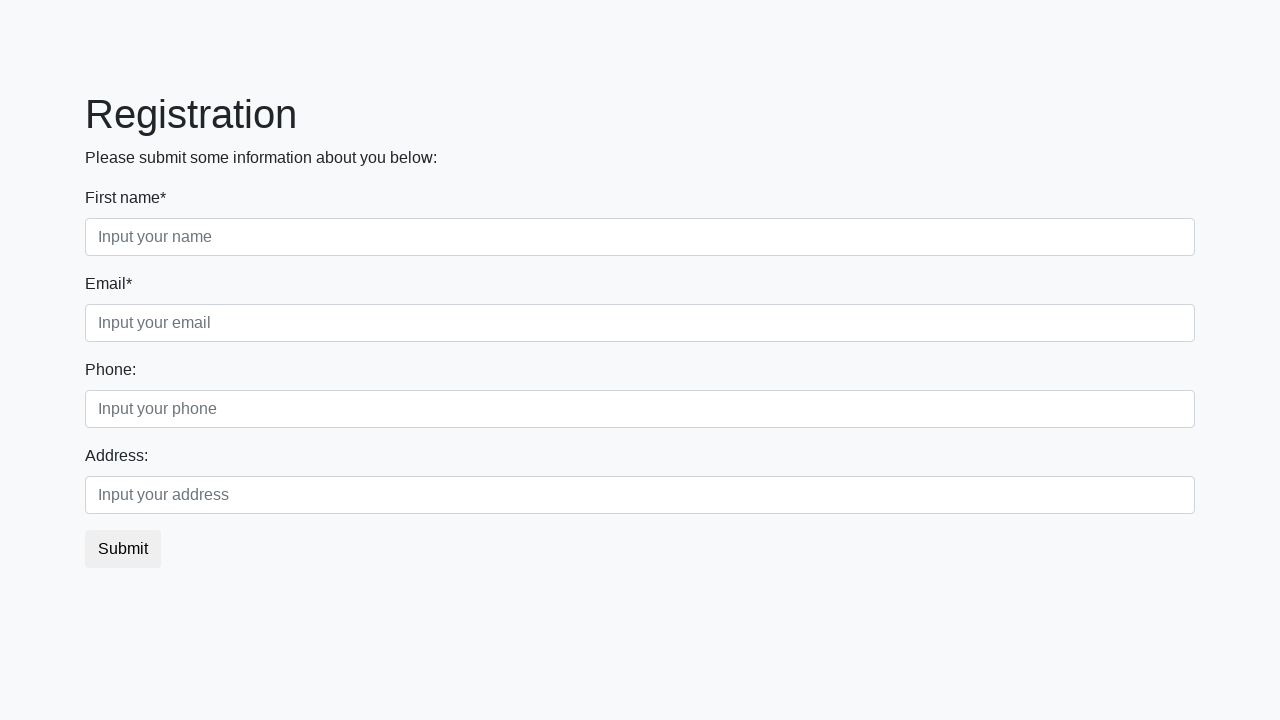

Filled input field in first block with 'Test Answer' on .first_block input >> nth=0
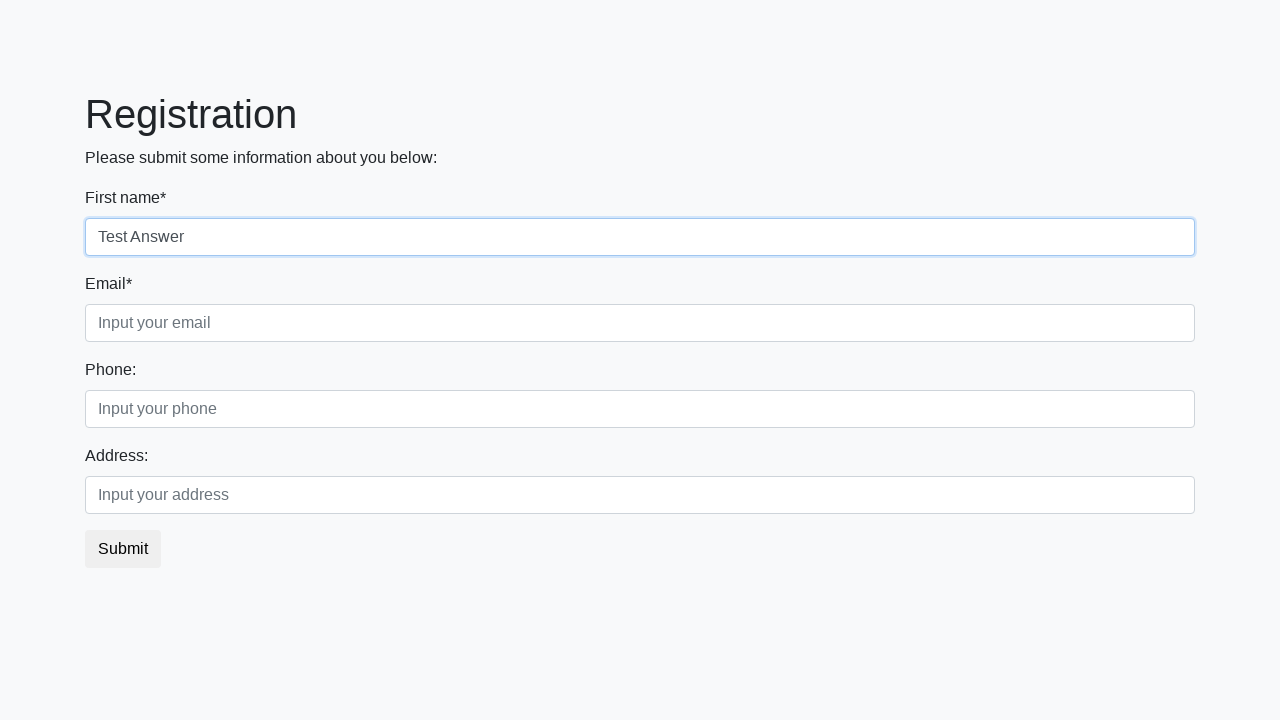

Filled input field in first block with 'Test Answer' on .first_block input >> nth=1
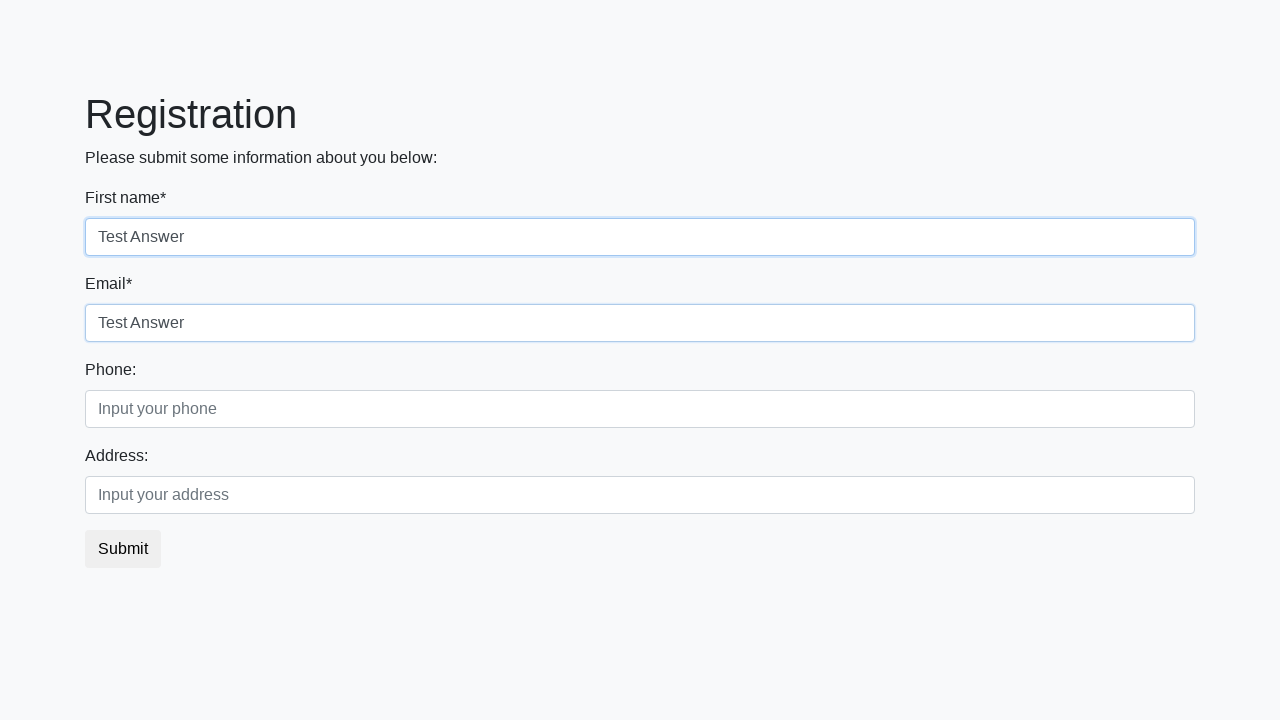

Clicked submit button at (123, 549) on button.btn
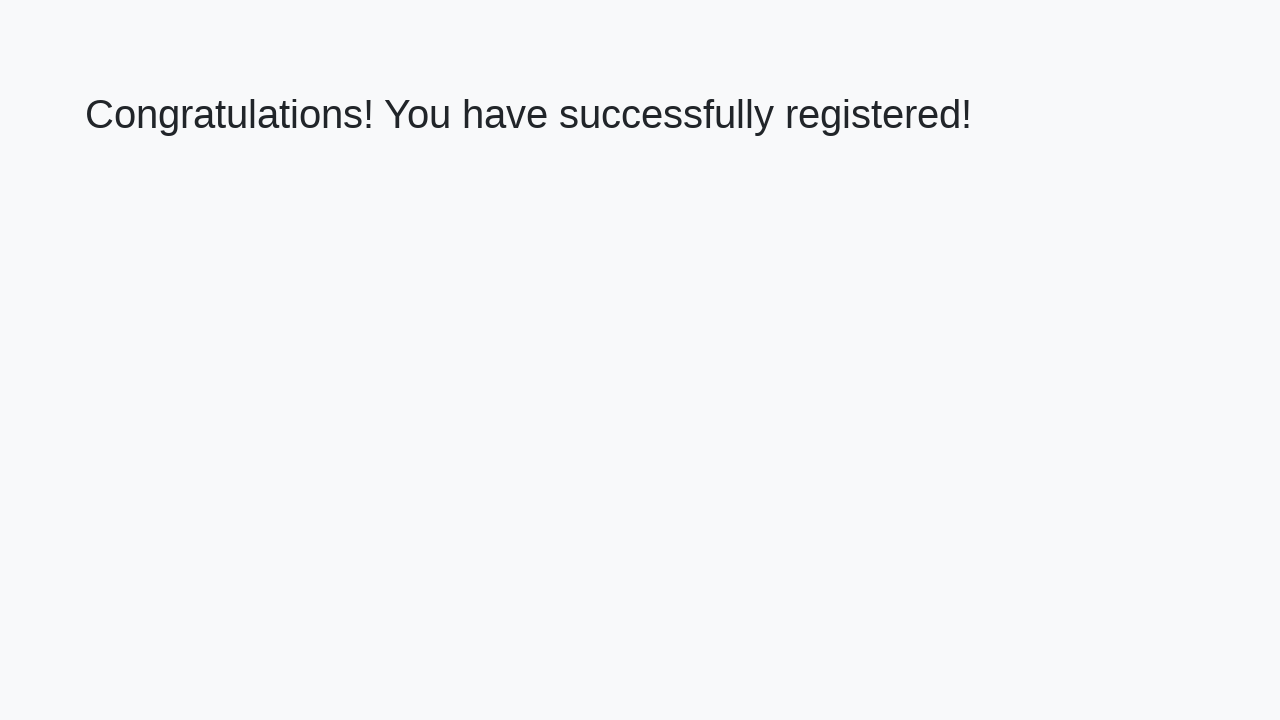

Congratulations header element loaded
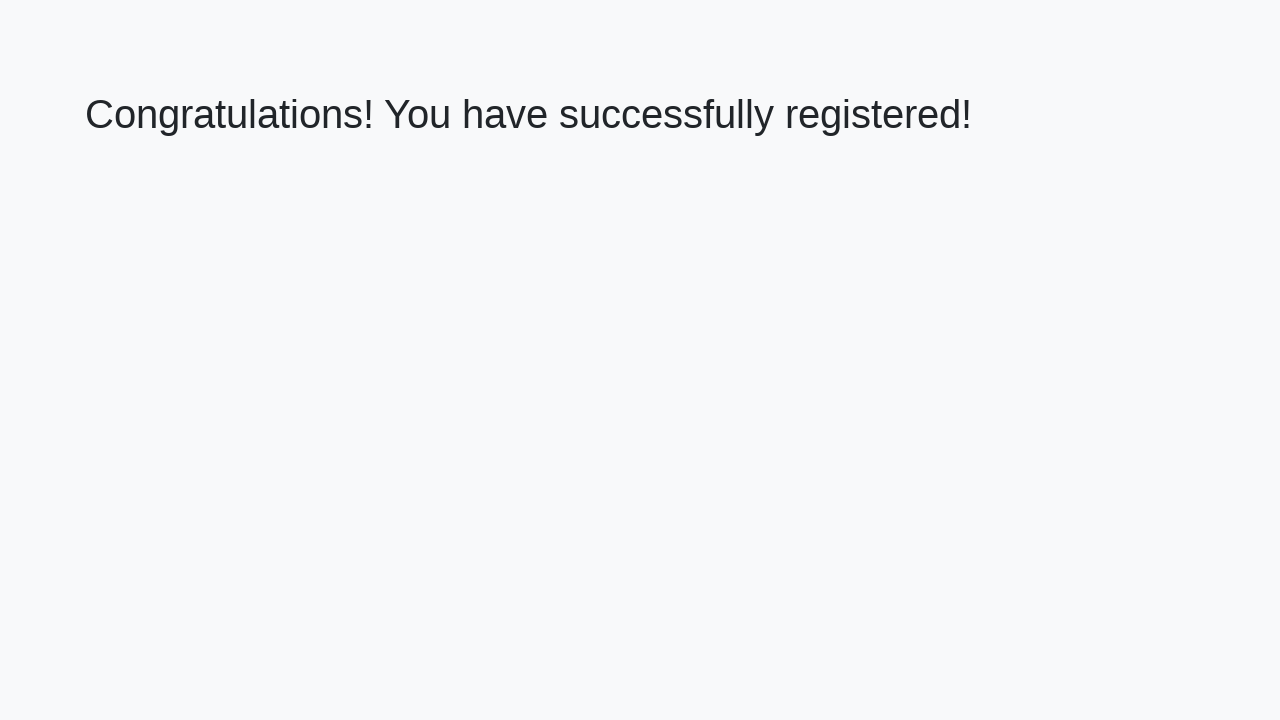

Retrieved congratulations message text
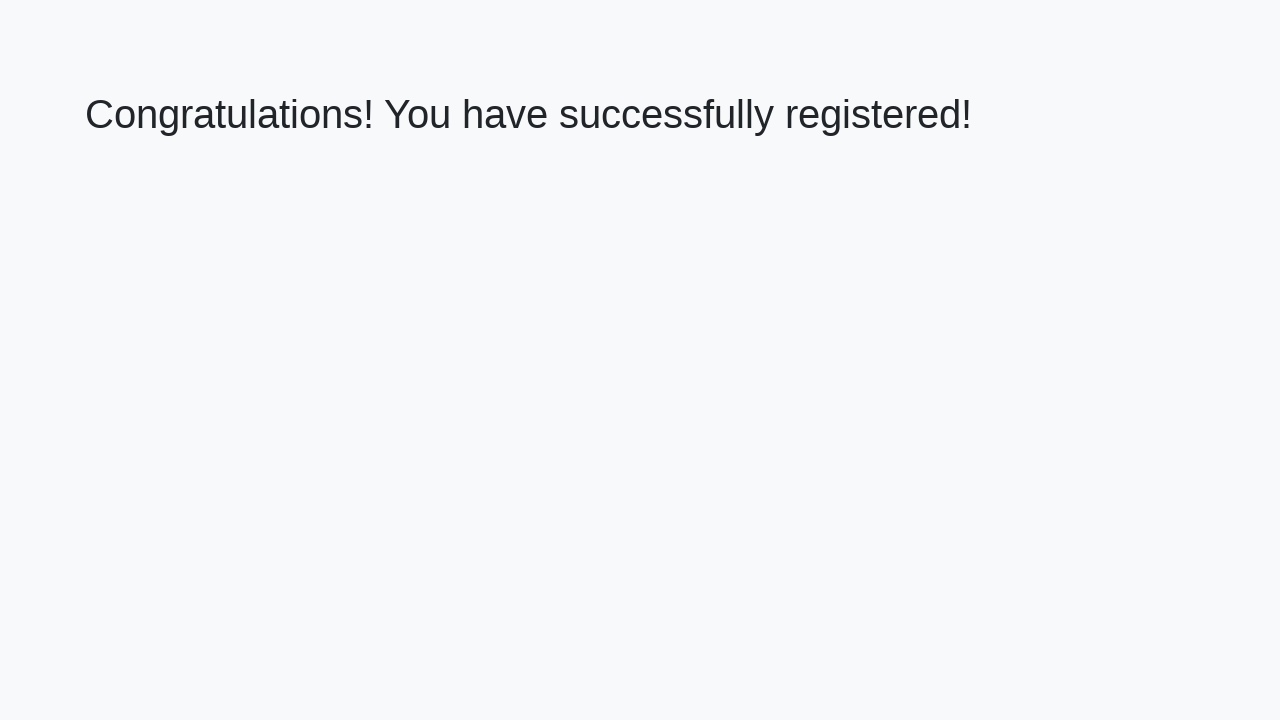

Verified successful registration with correct congratulations message
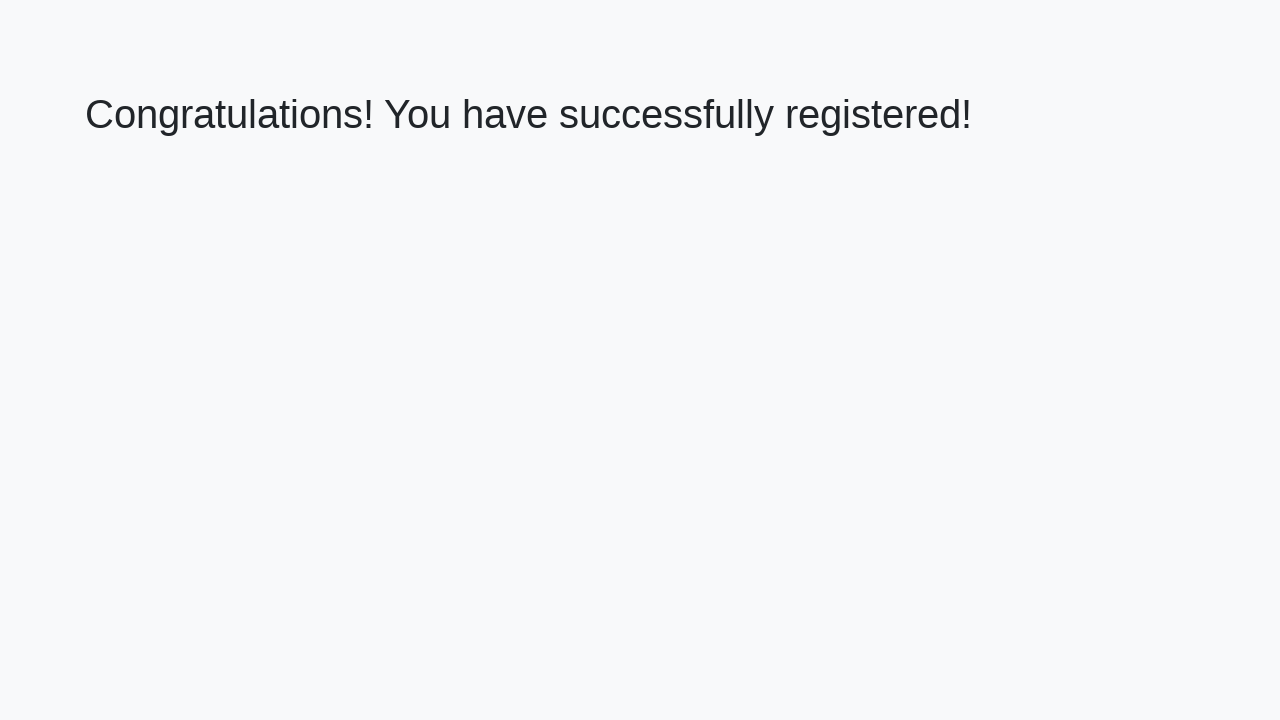

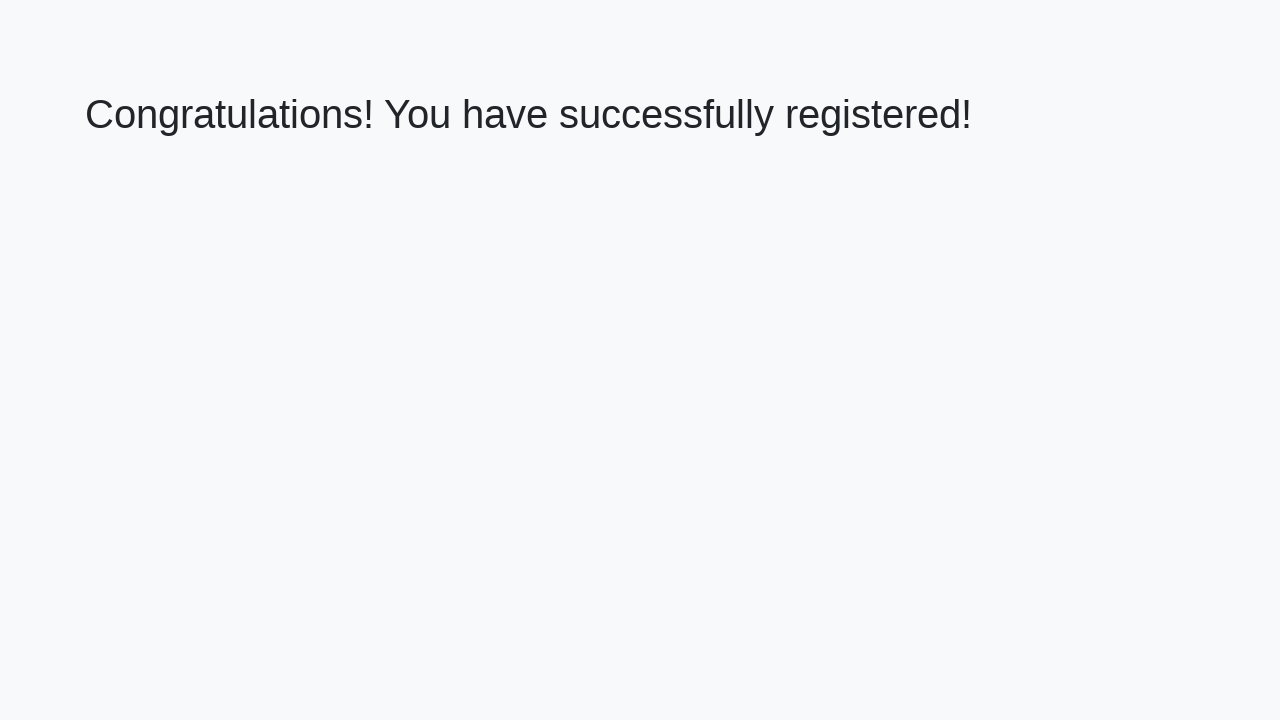